Tests form interactions on a practice page including typing in an autocomplete field and selecting a radio button

Starting URL: https://rahulshettyacademy.com/AutomationPractice/

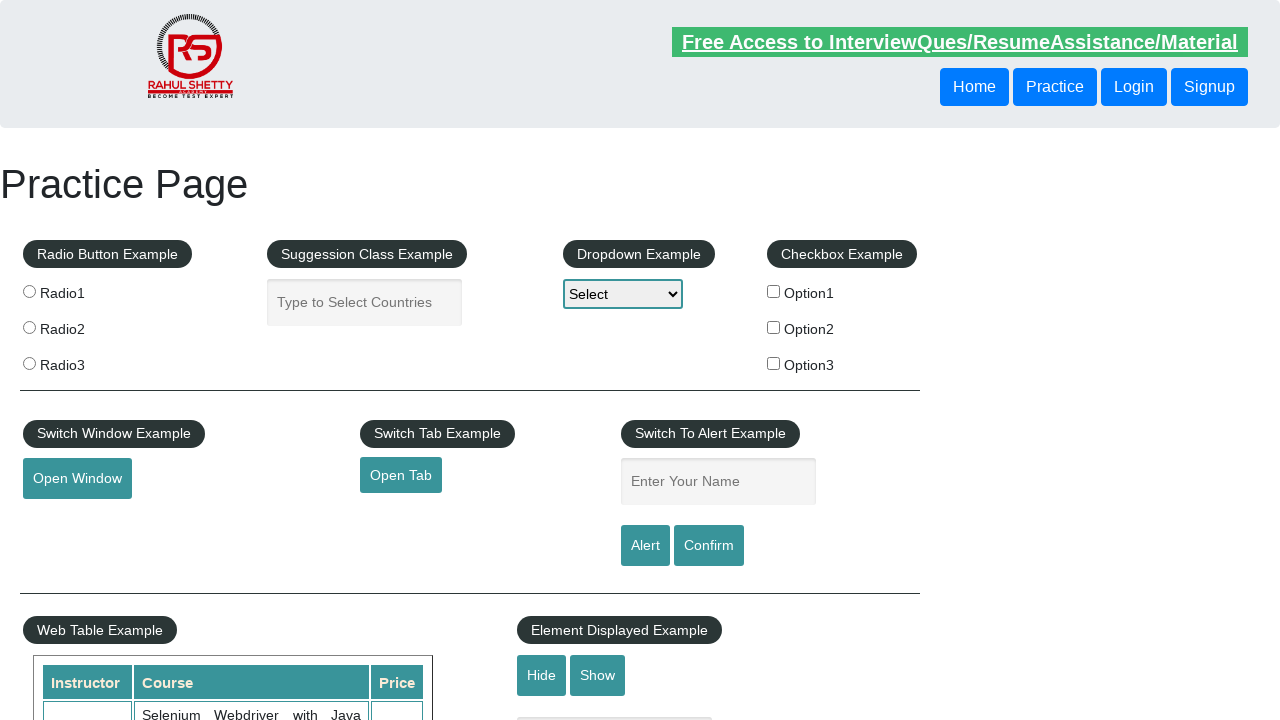

Typed 'hello' in autocomplete field on #autocomplete
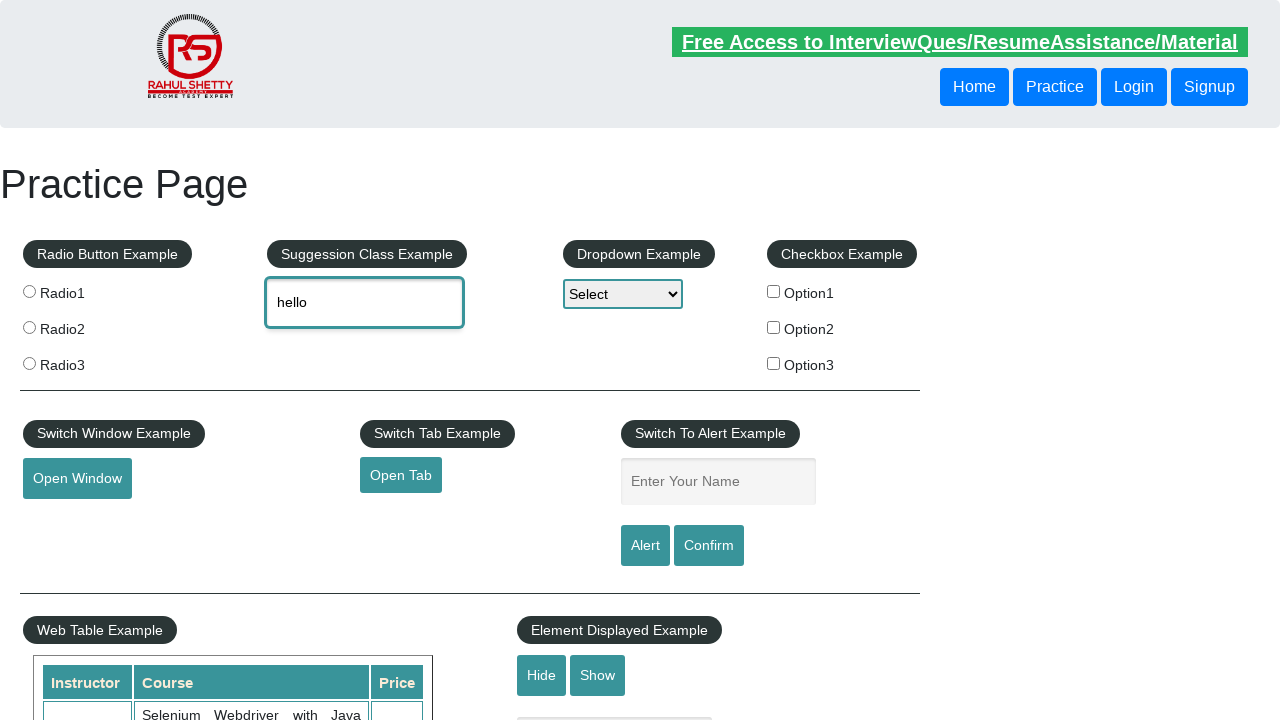

Cleared autocomplete field on #autocomplete
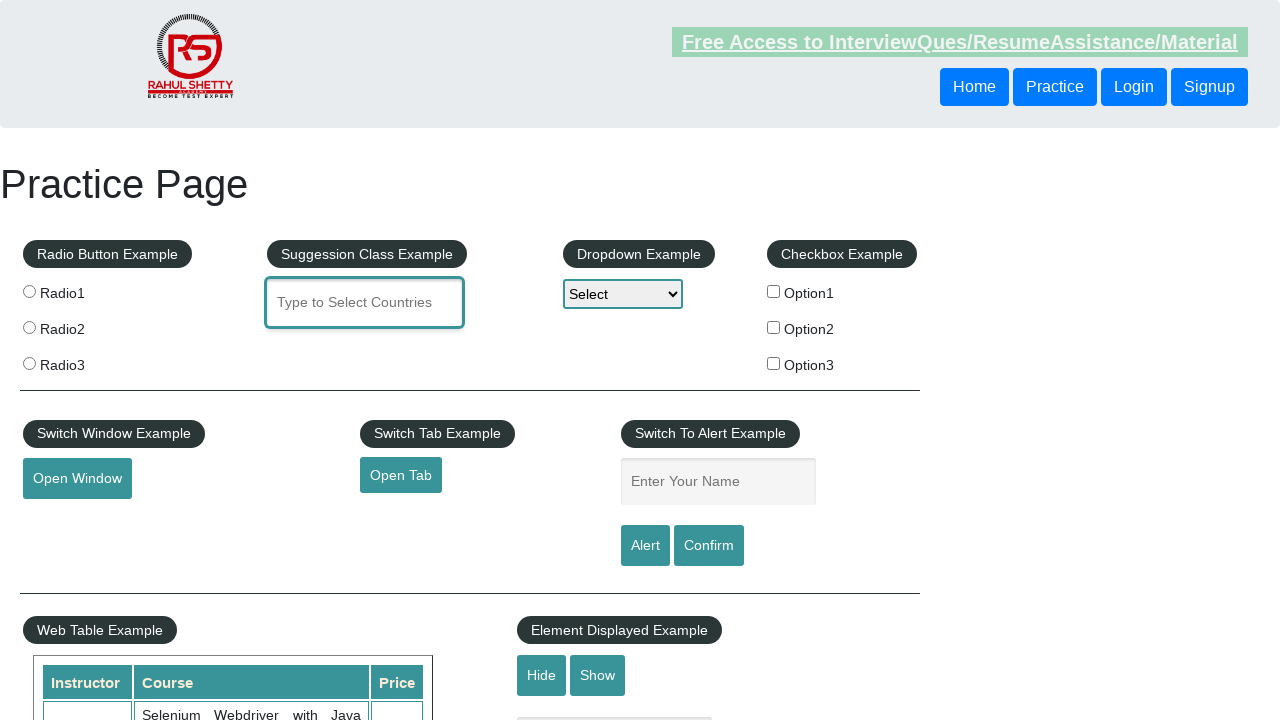

Clicked radio button 3 at (29, 363) on input[value='radio3']
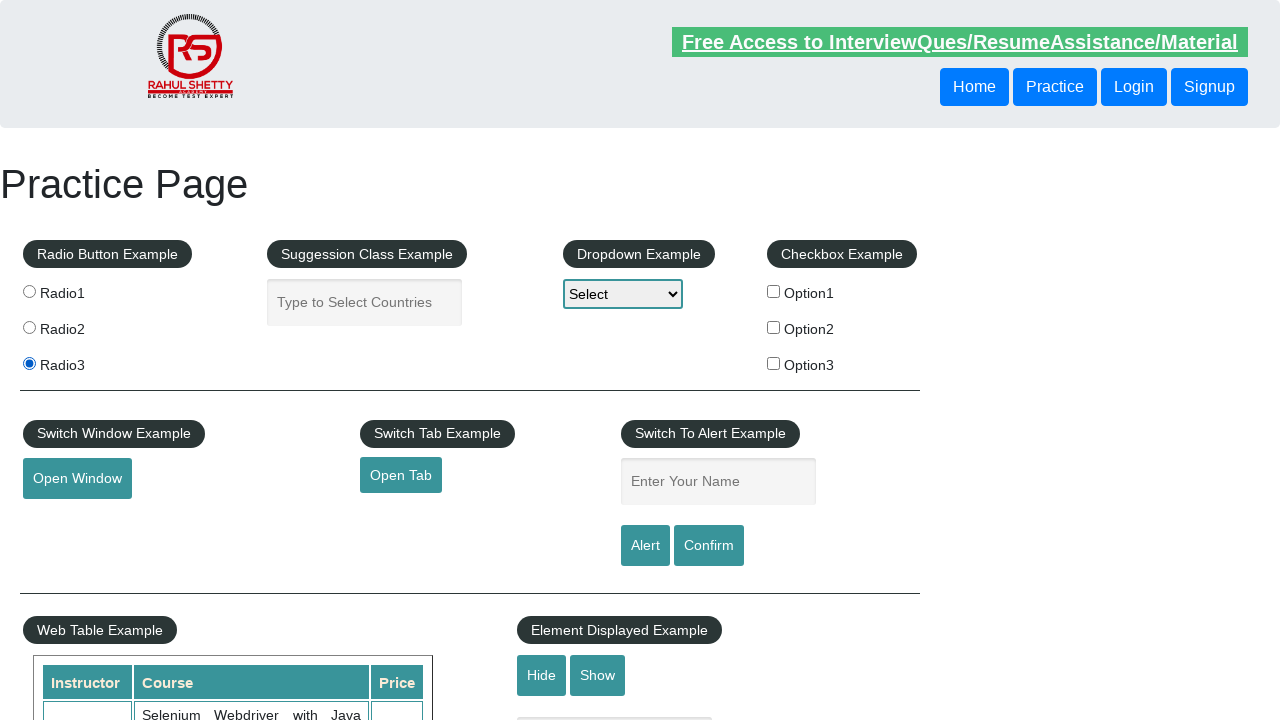

Verified radio button 3 is selected
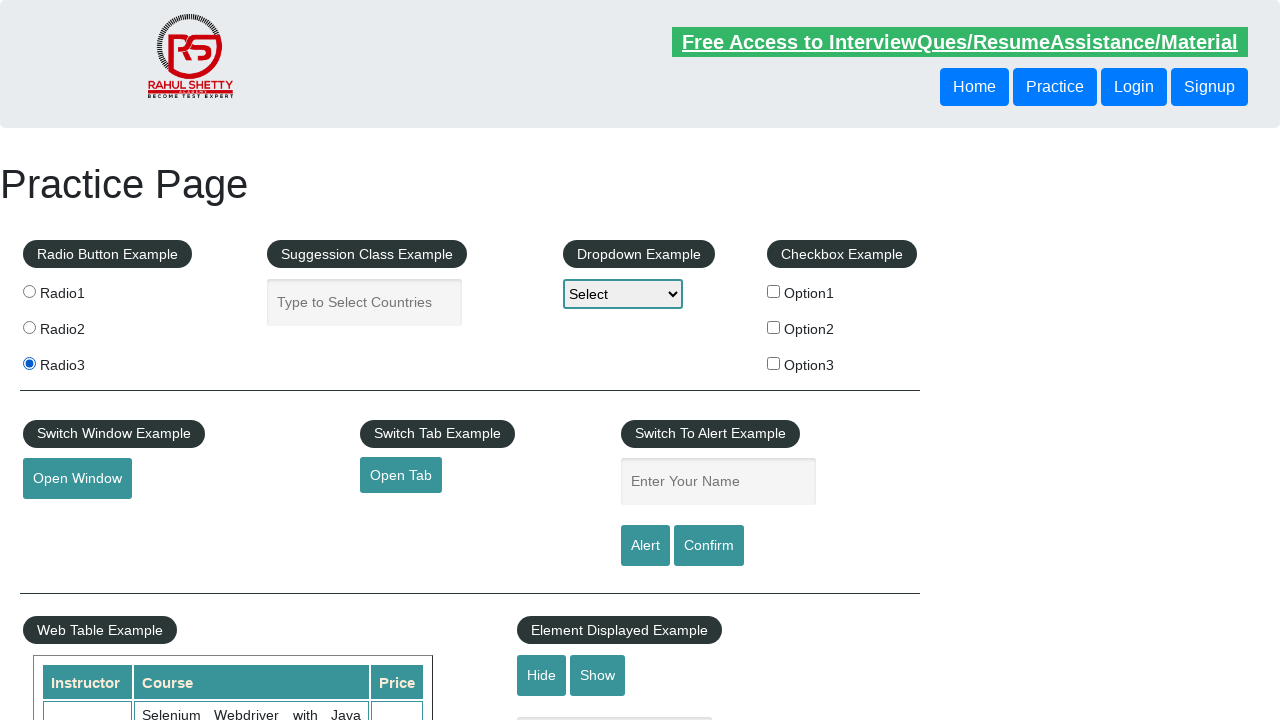

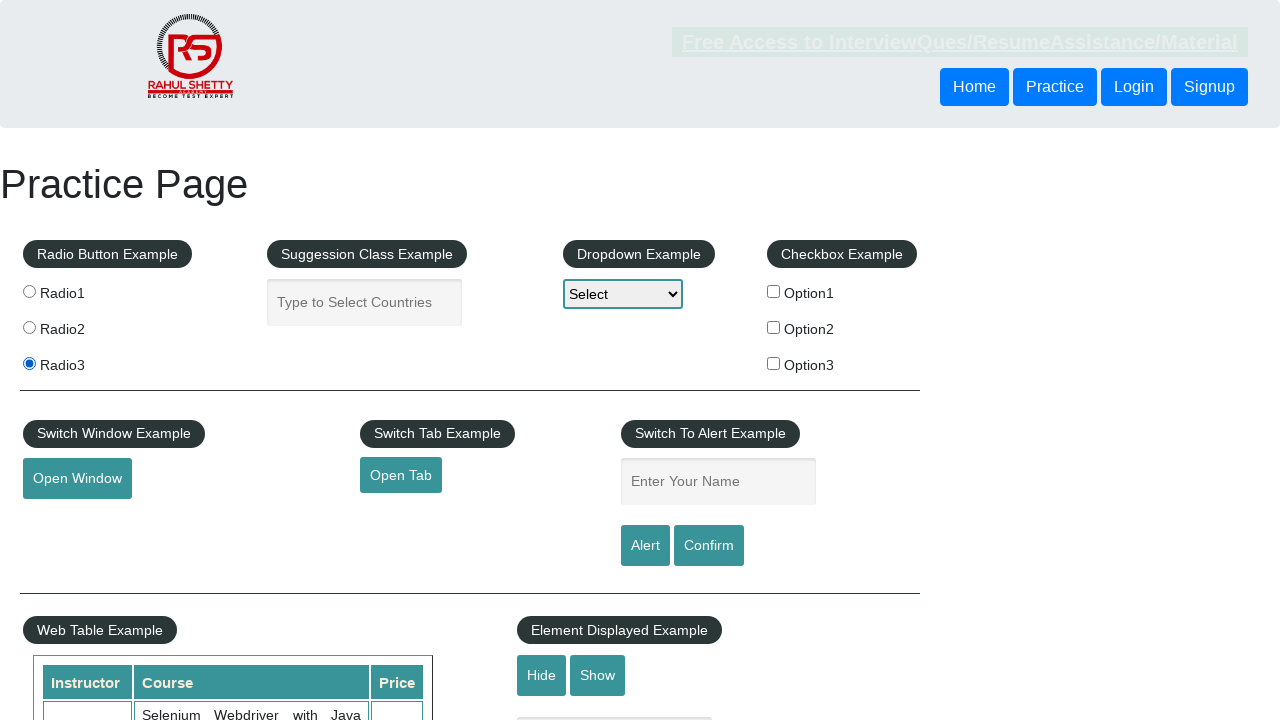